Tests dropdown select functionality by selecting options using different methods: visible text, value, and index

Starting URL: https://bonigarcia.dev/selenium-webdriver-java/web-form.html

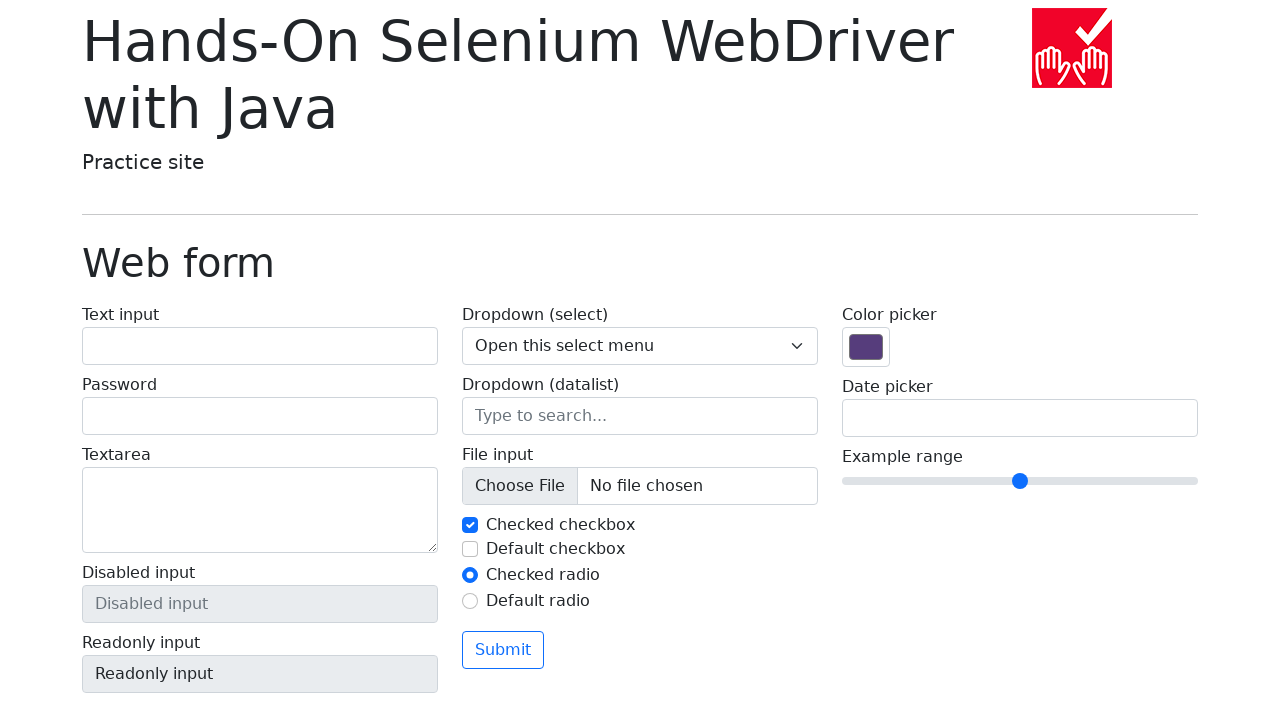

Selected default option 'Open this select menu' by visible text on select[name='my-select']
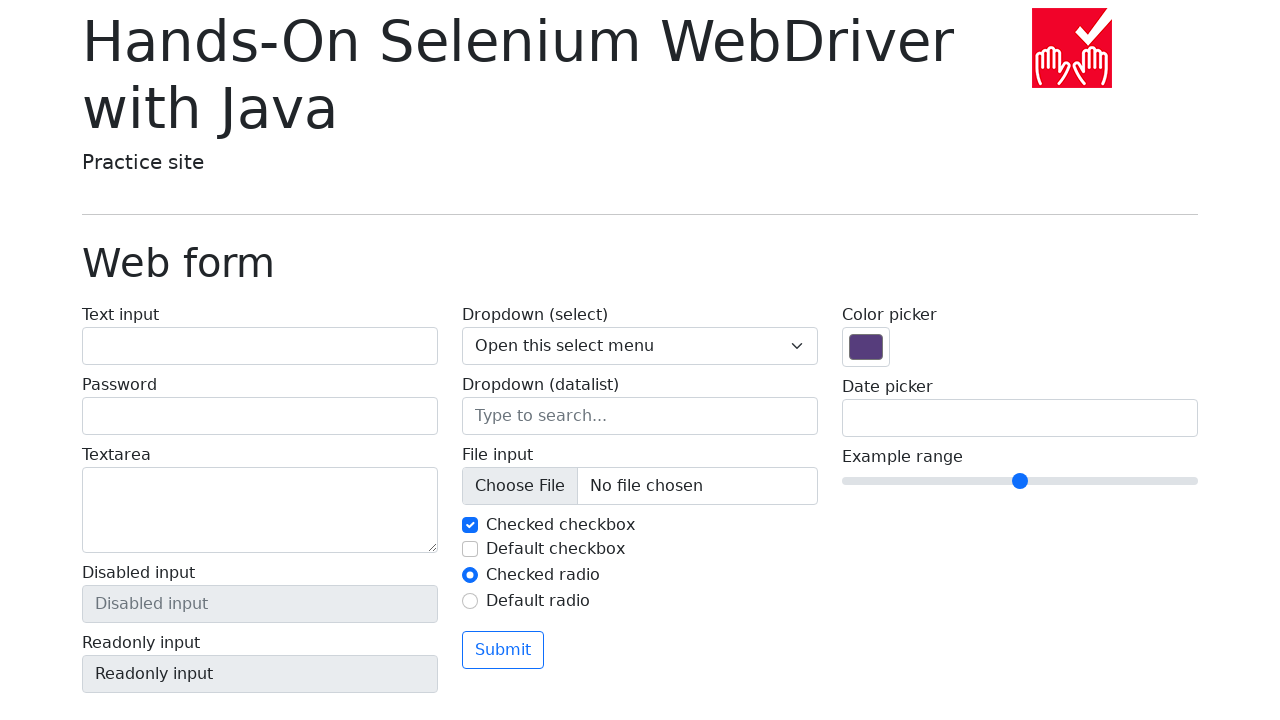

Selected option with value '1' on select[name='my-select']
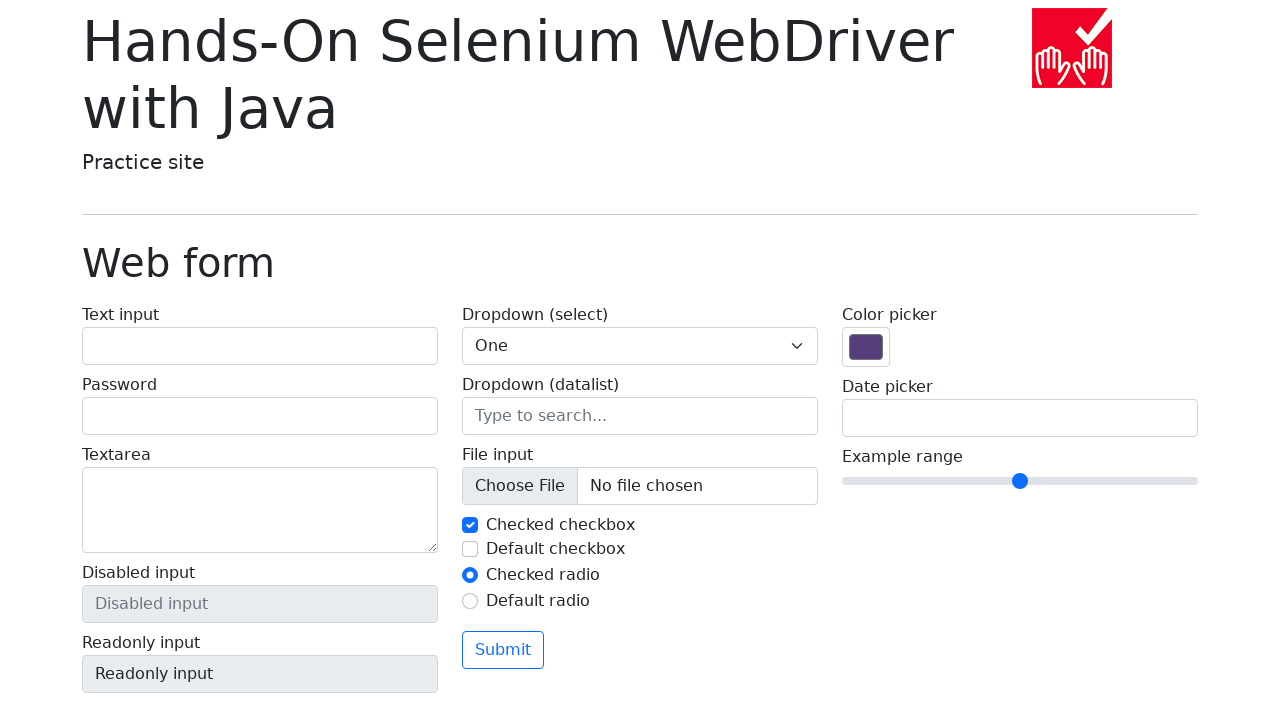

Selected option at index 2 (value '2') on select[name='my-select']
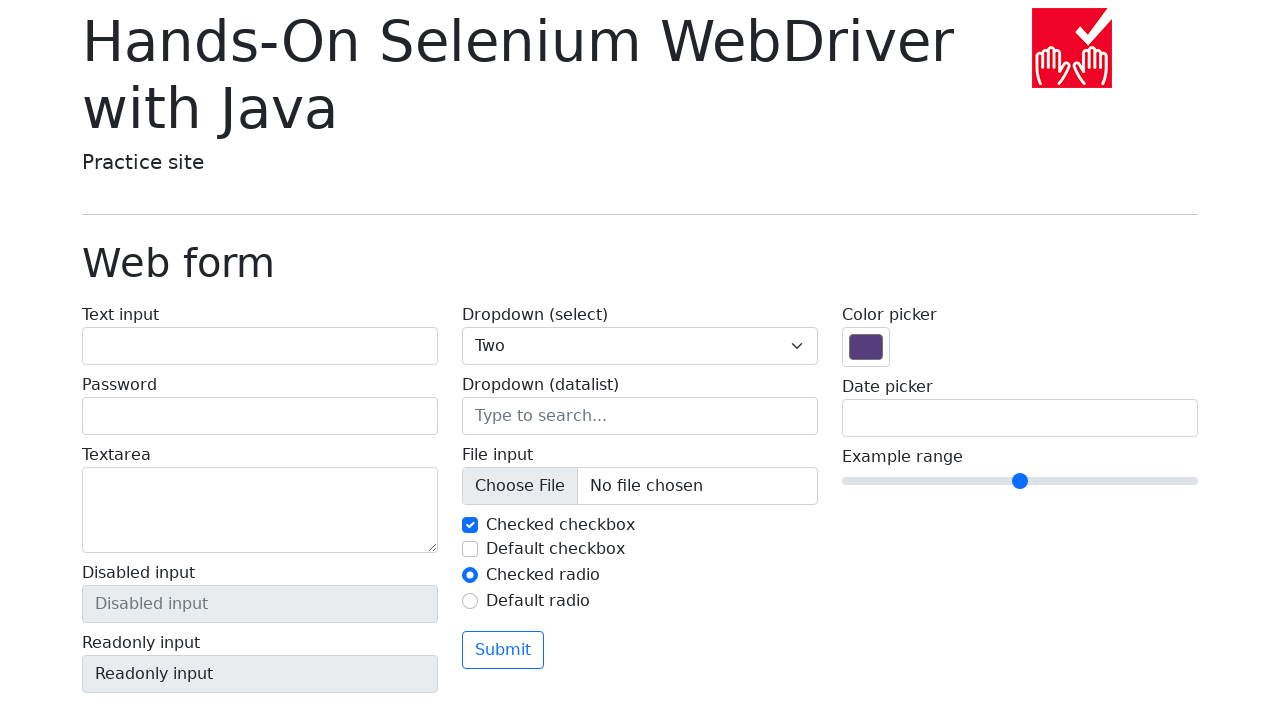

Selected option 'Three' by visible text on select[name='my-select']
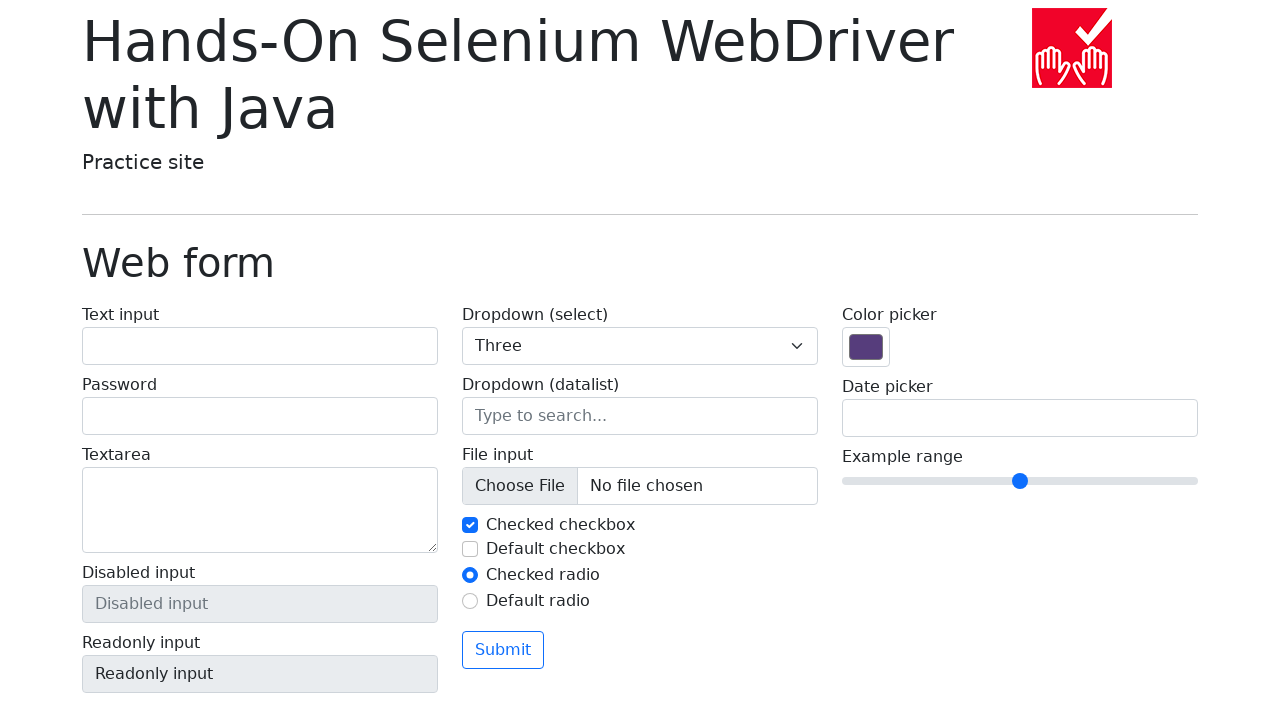

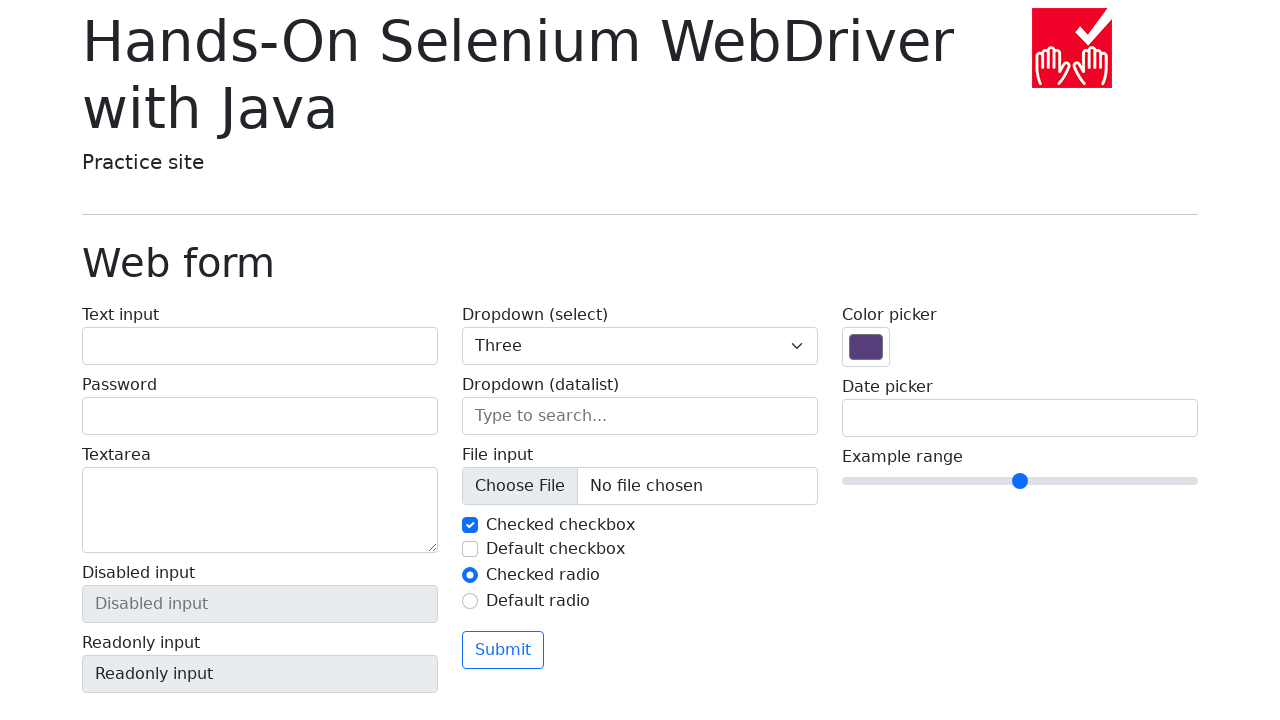